Tests text input element by navigating to inputs page and entering a number value.

Starting URL: http://the-internet.herokuapp.com

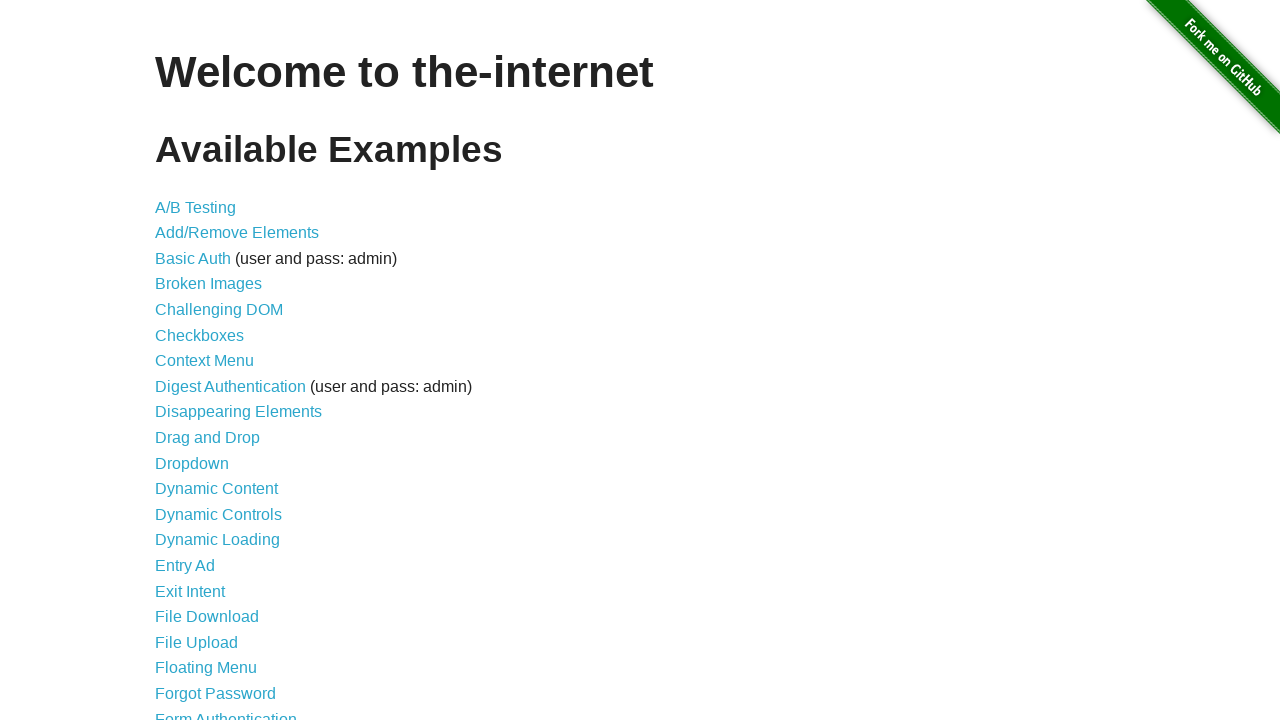

Clicked on Inputs link at (176, 361) on xpath=//*[@id='content']//*[text()='Inputs']
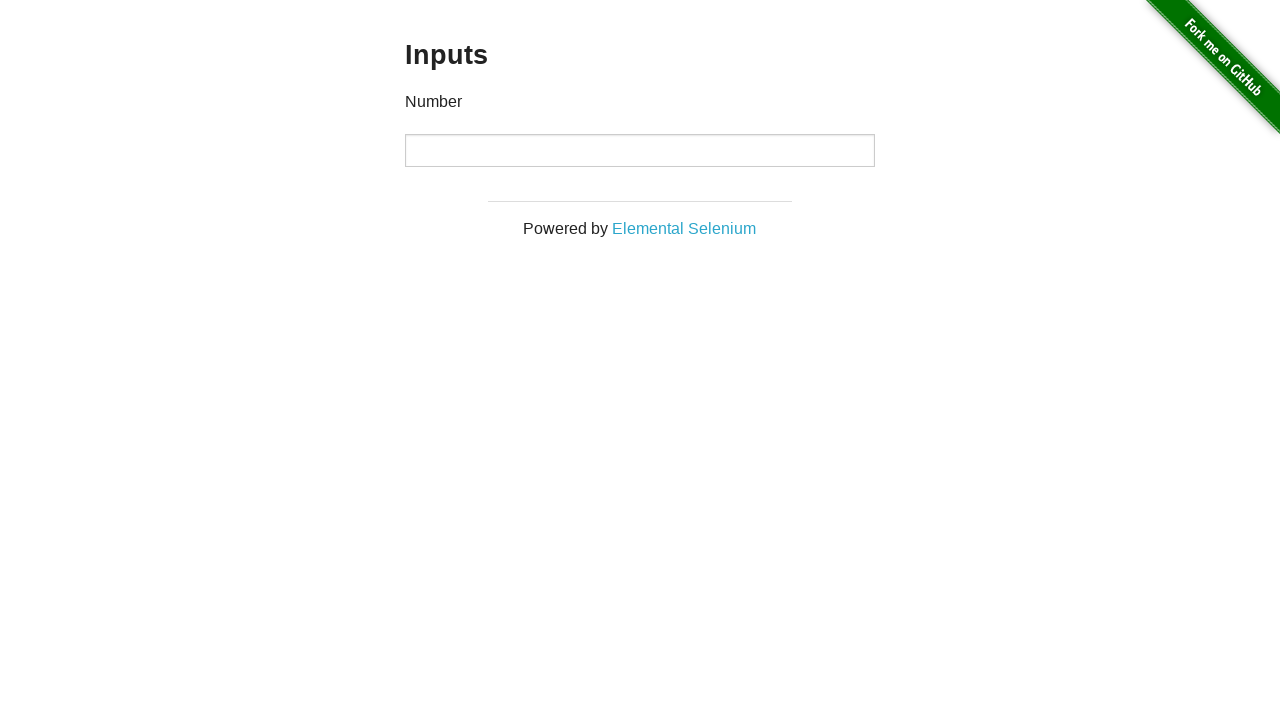

Entered number value '1' in text input element on input[type='number']
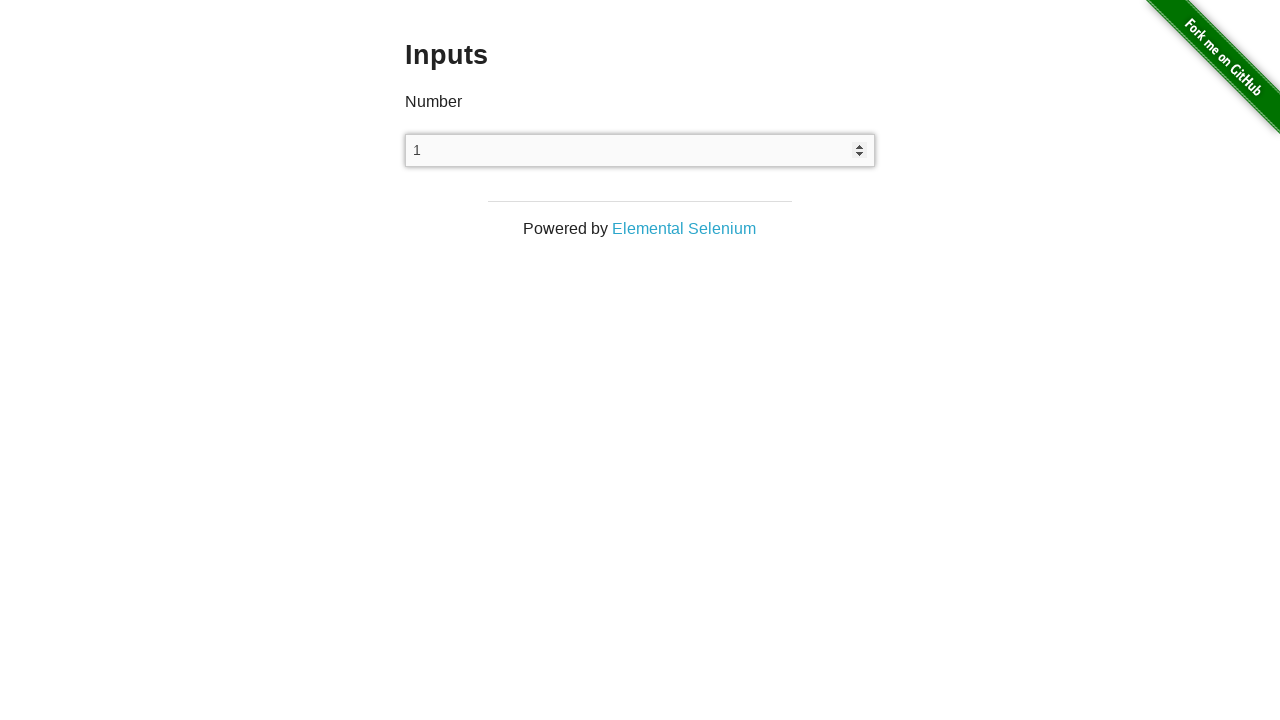

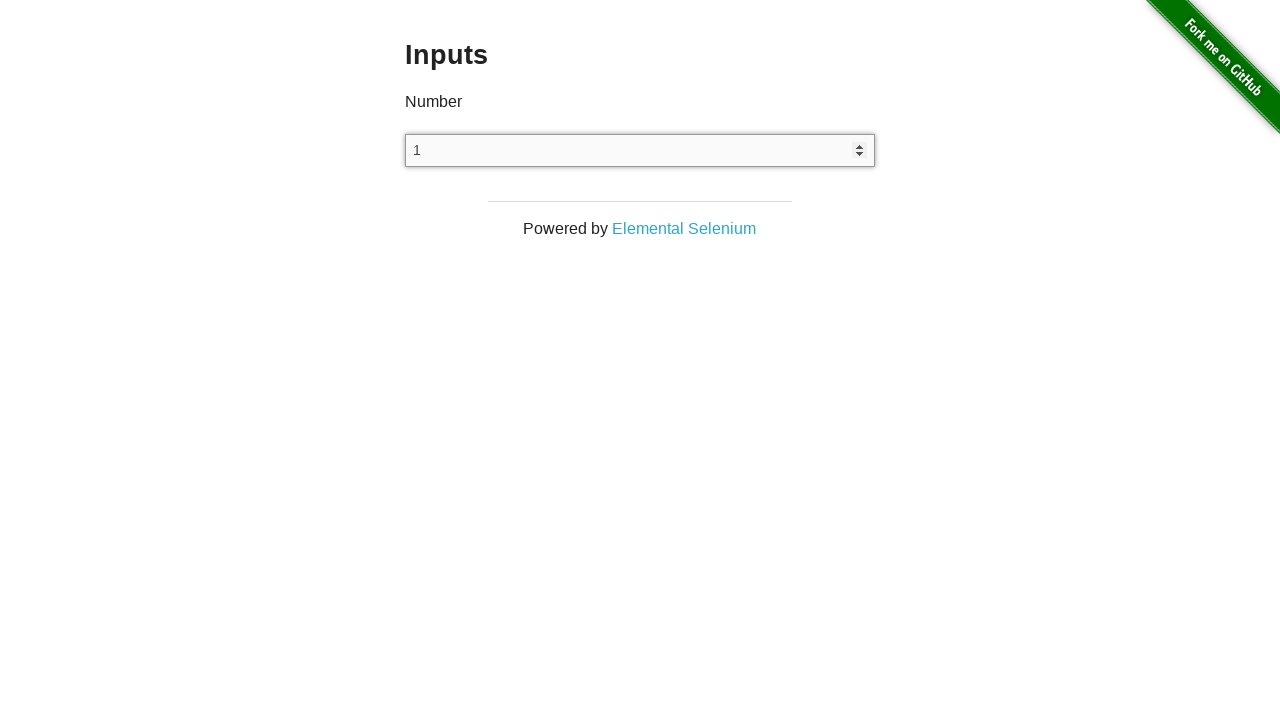